Tests that clicking the "Delete" button removes it from the page after it was added.

Starting URL: https://the-internet.herokuapp.com/add_remove_elements/

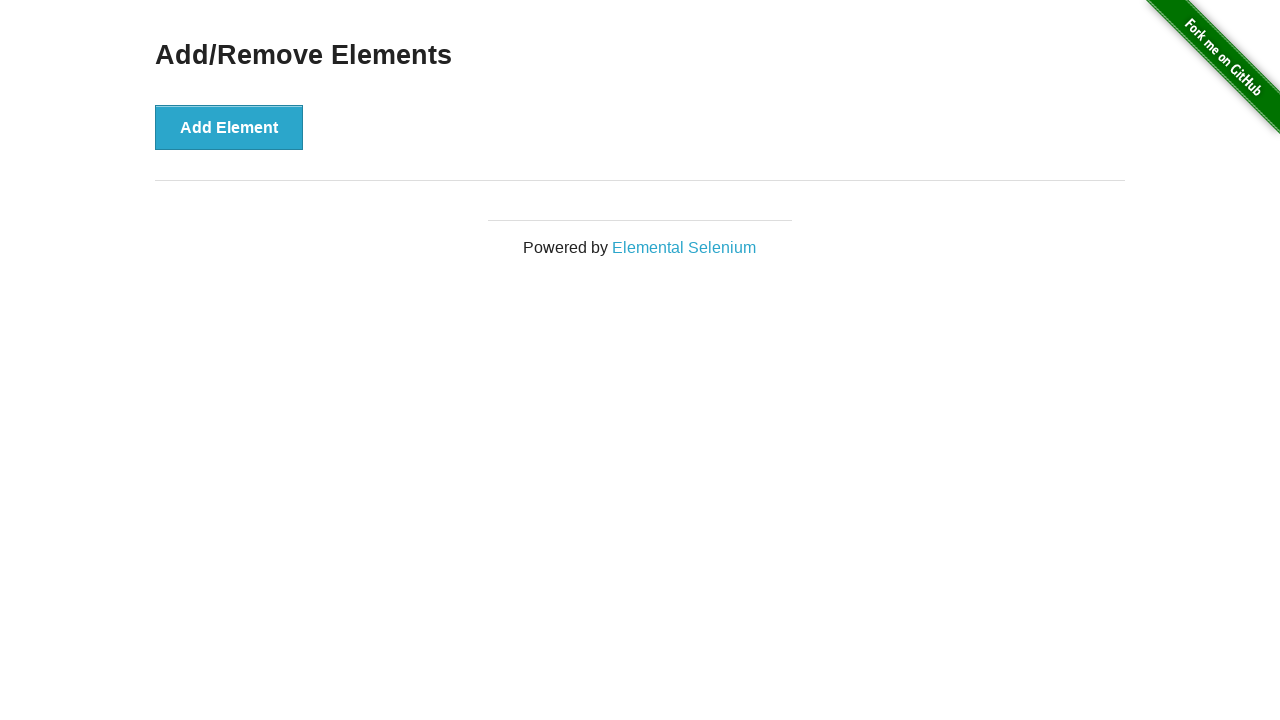

Clicked 'Add Element' button to create a Delete button at (229, 127) on internal:role=button[name="Add Element"i]
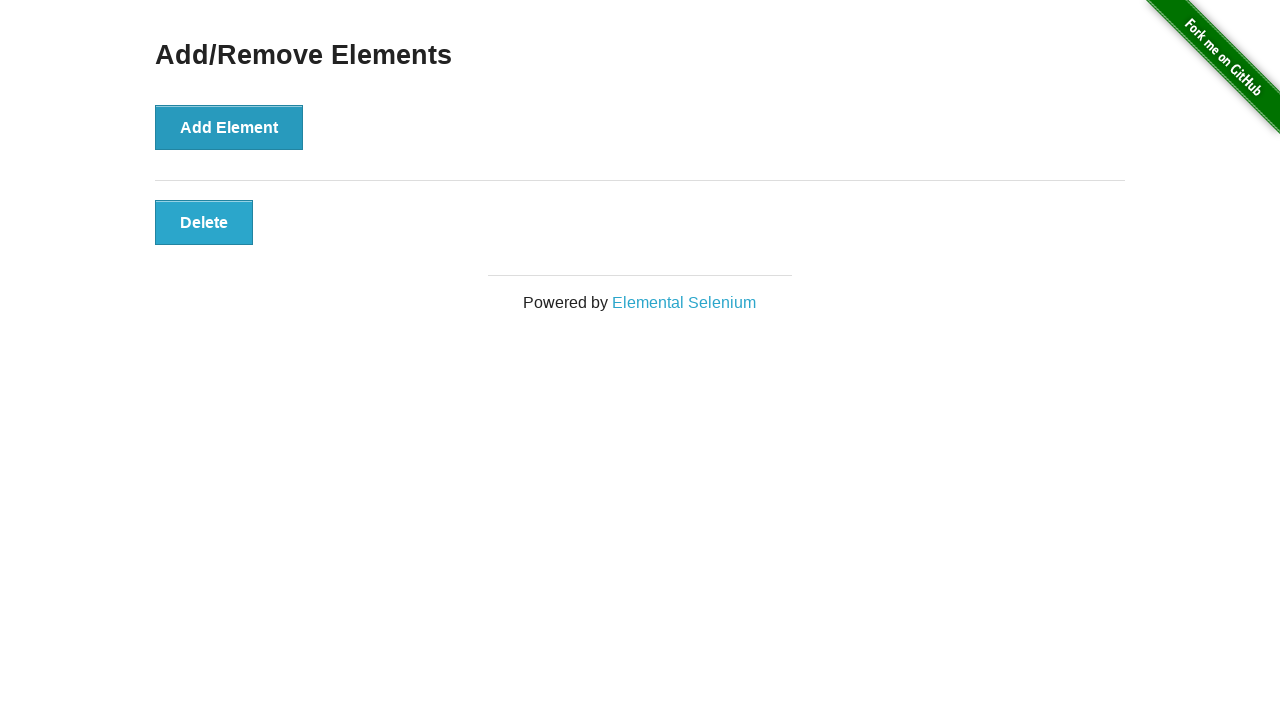

Verified Delete button is now visible
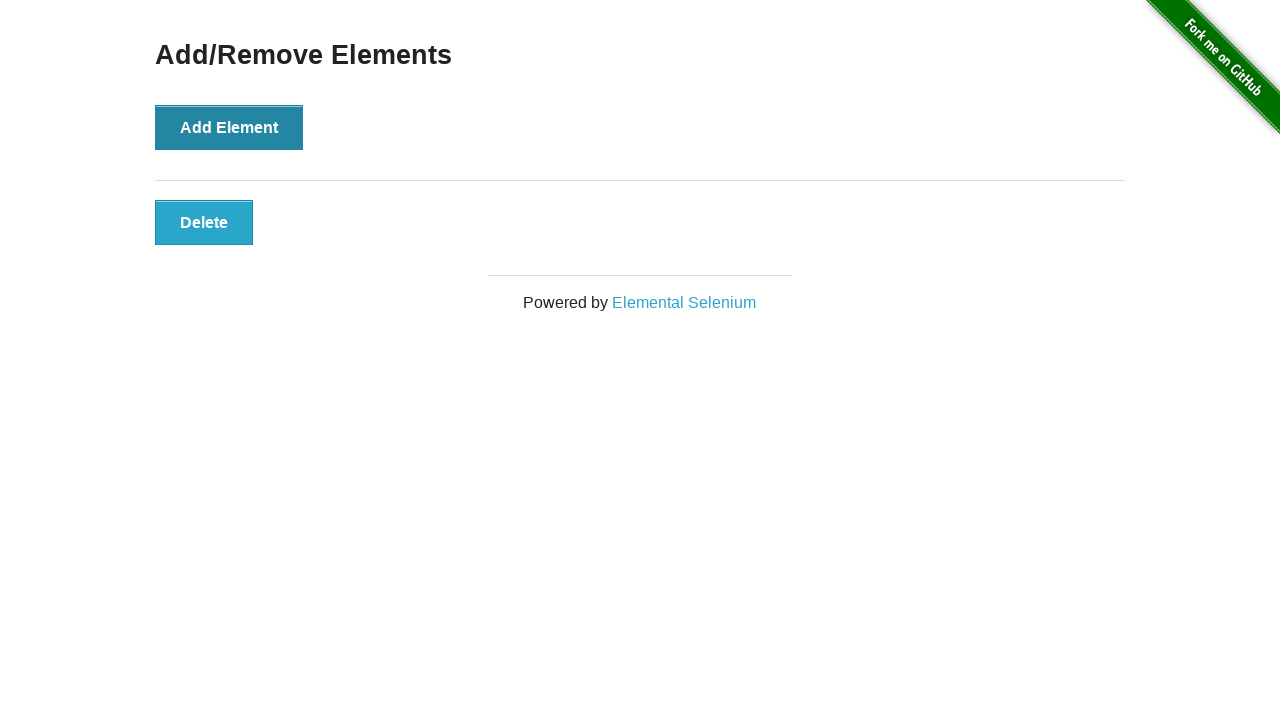

Clicked Delete button to remove it at (204, 222) on internal:role=button[name="Delete"i]
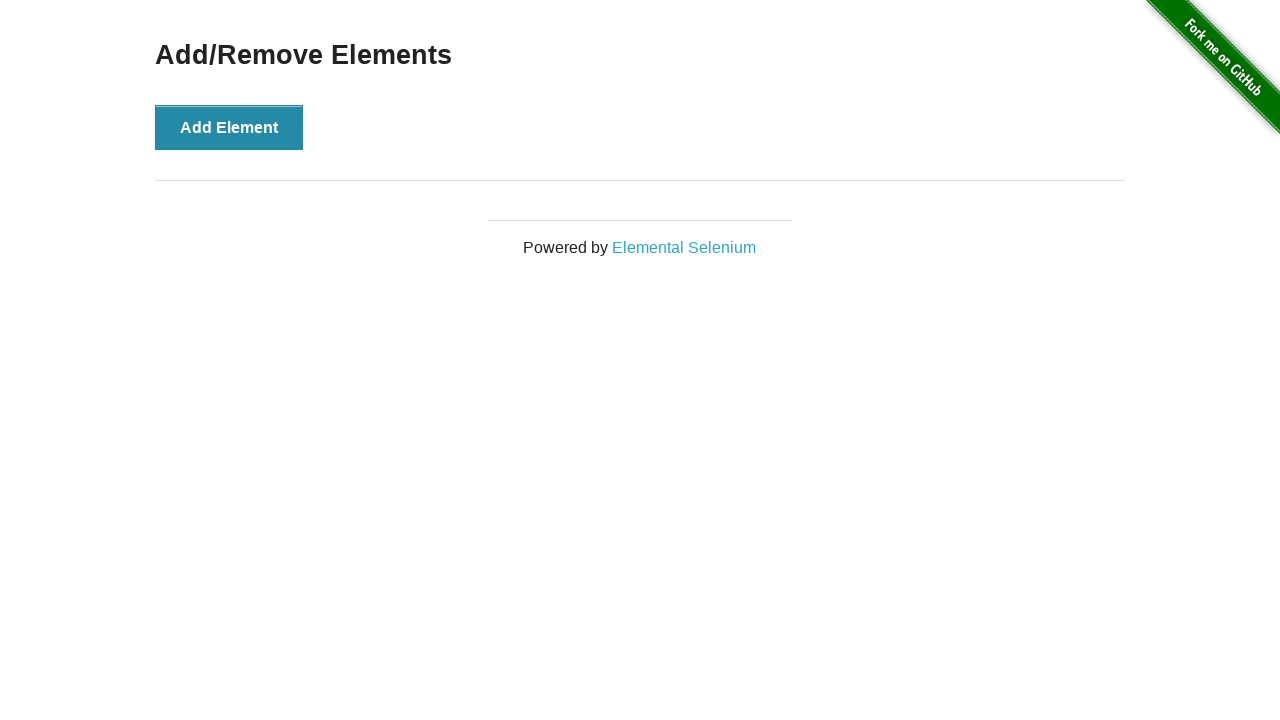

Verified Delete button is no longer visible
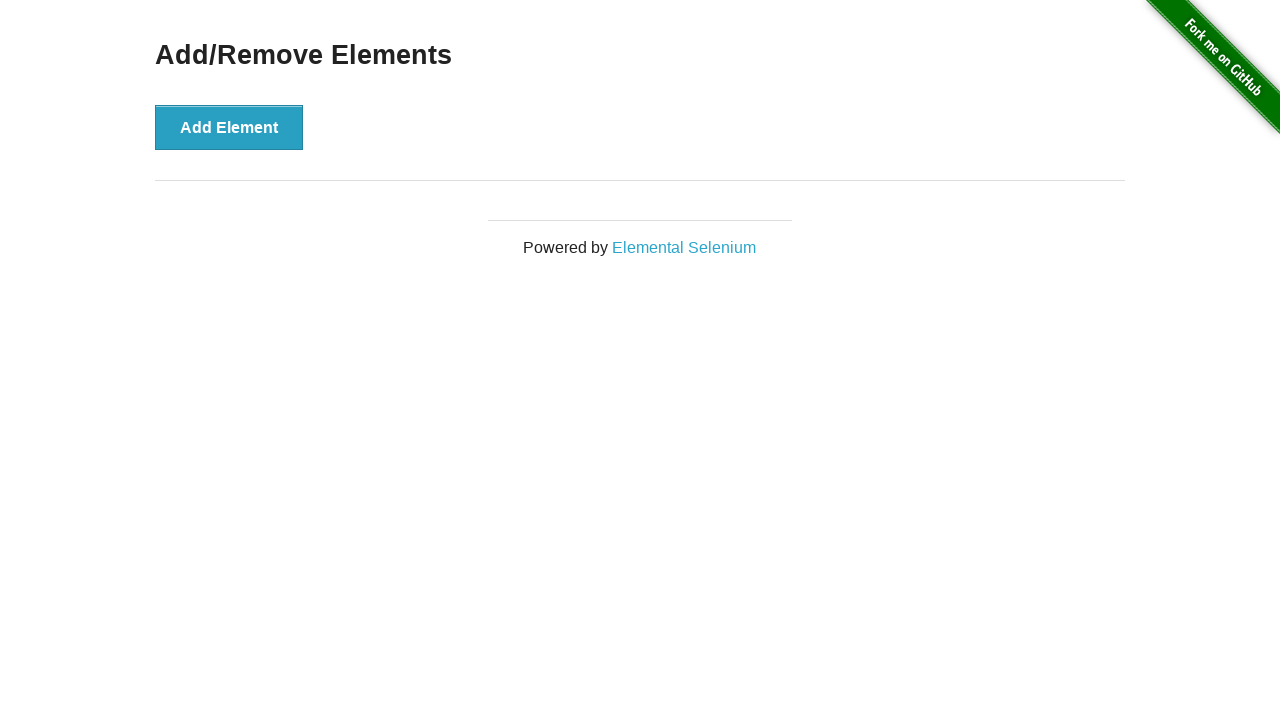

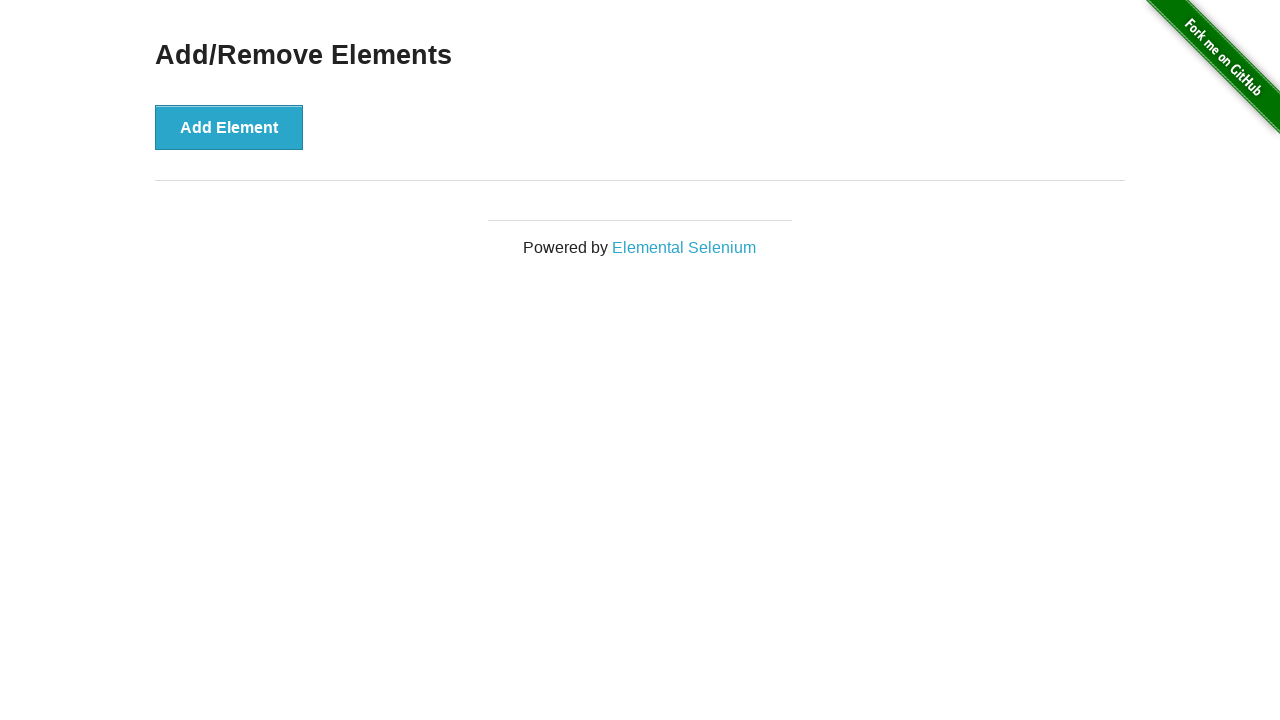